Tests the Swiggy food delivery website by navigating to the homepage and entering a location (Chennai) in the location input field.

Starting URL: https://www.swiggy.com/

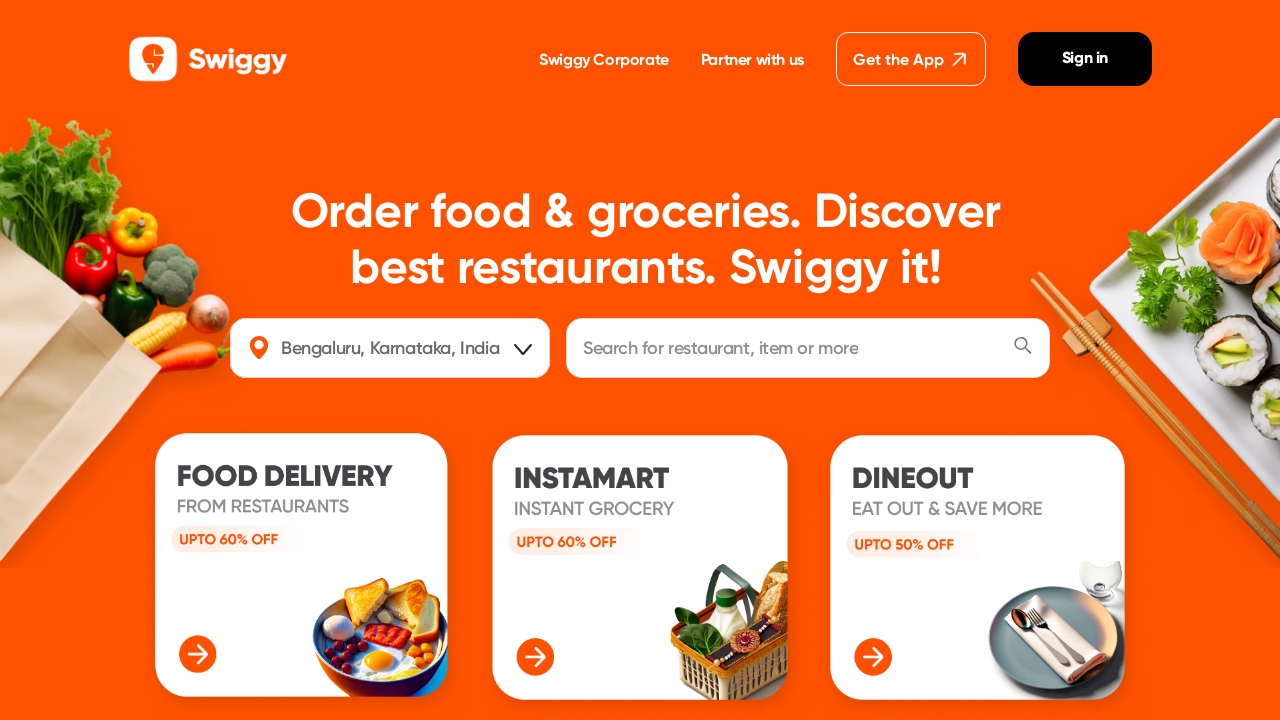

Navigated to Swiggy homepage
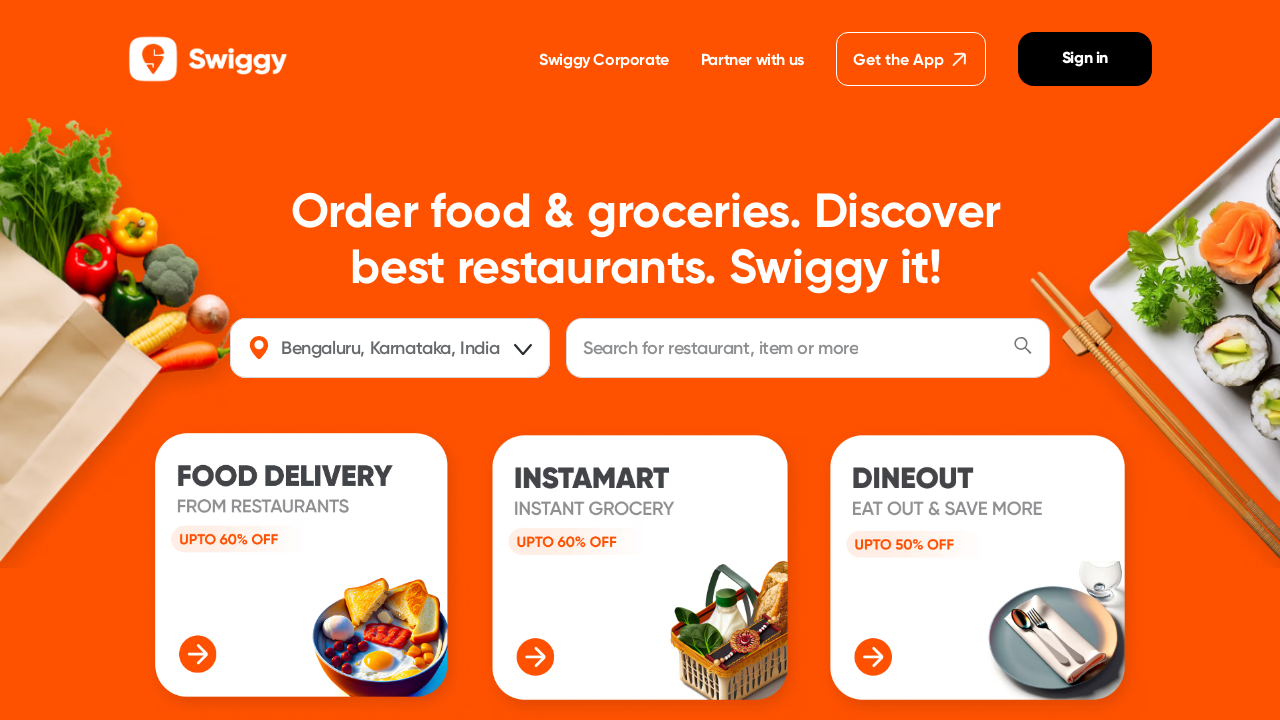

Entered 'Chennai' in the location input field on #location
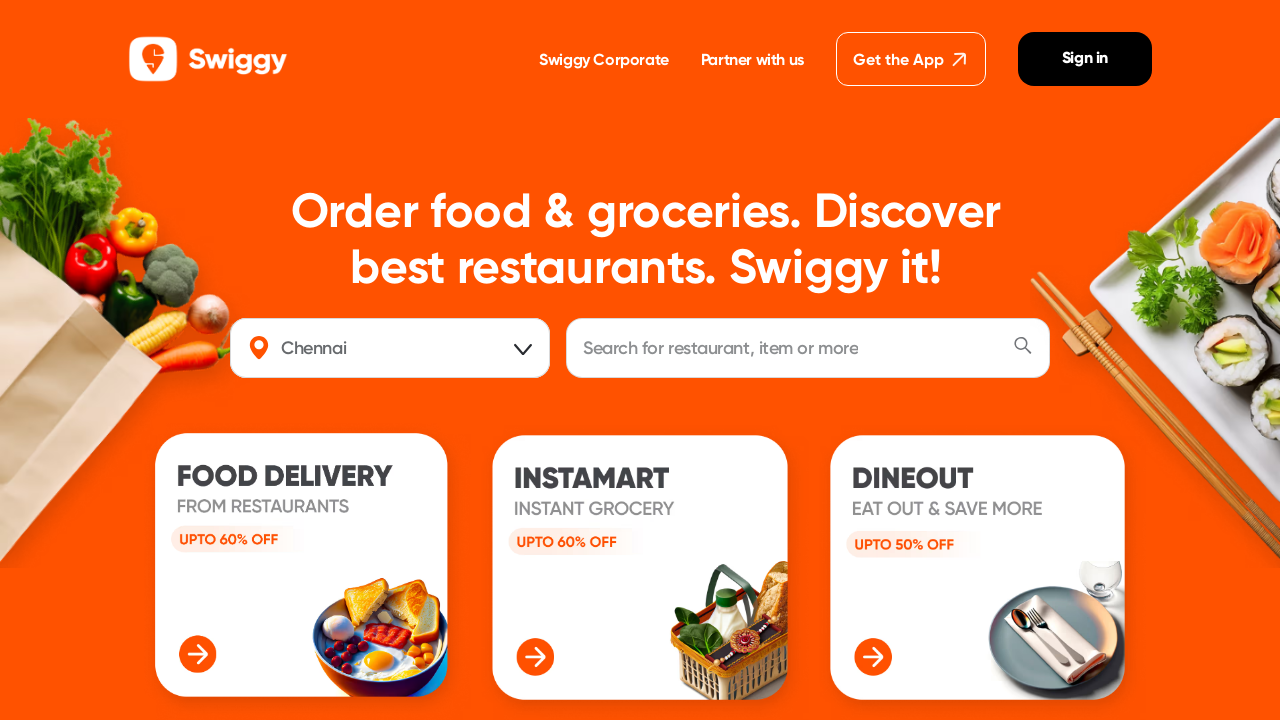

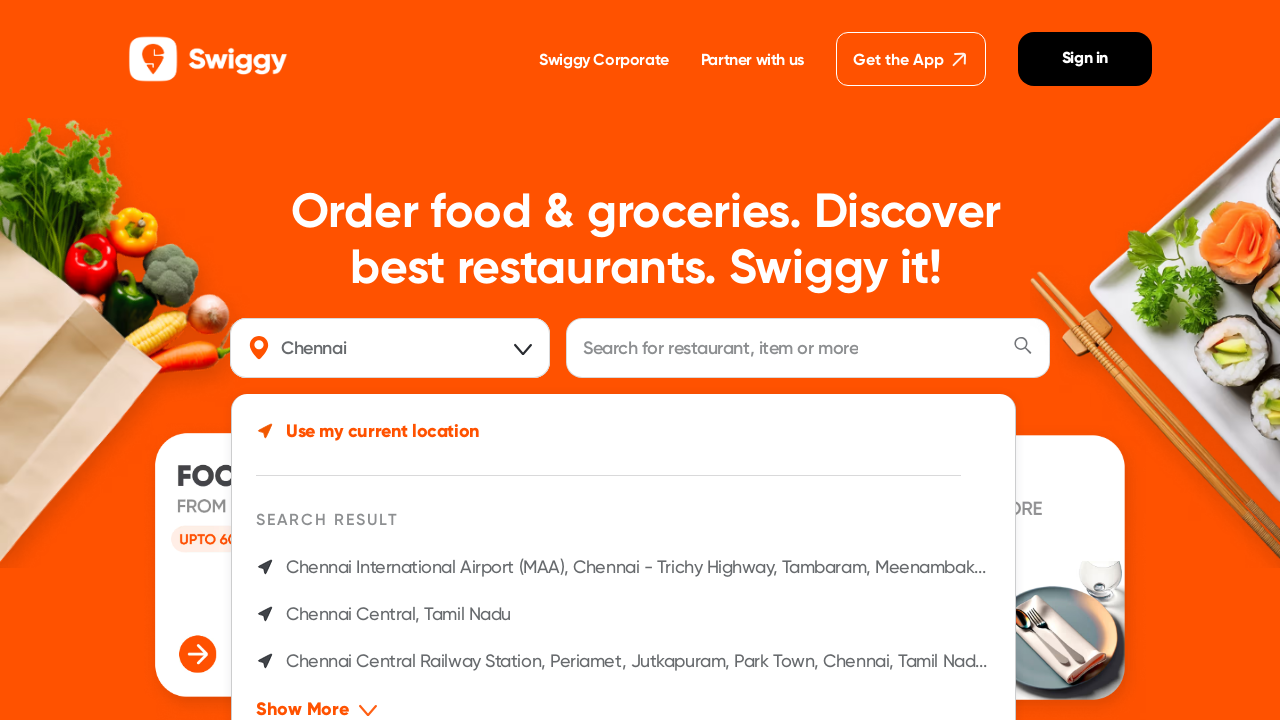